Opens the Web Tables section by clicking on the Web Tables menu item

Starting URL: https://demoqa.com/elements

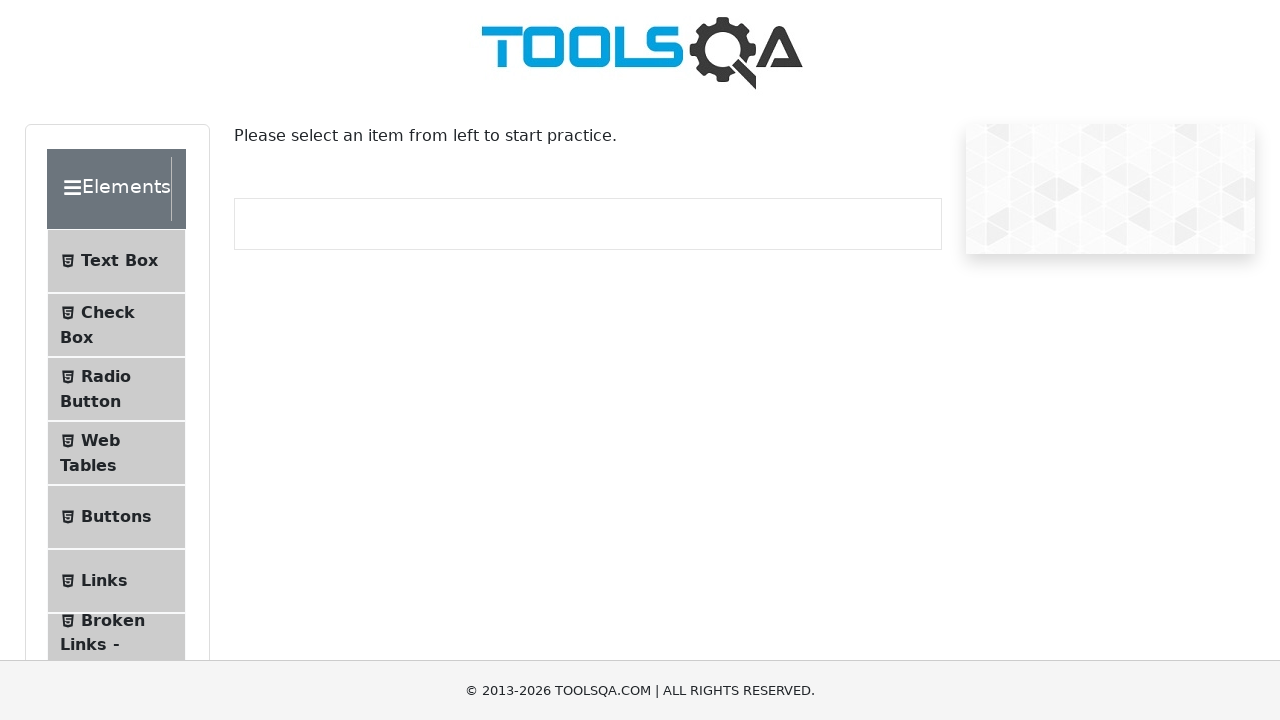

Clicked on Web Tables menu item to open Web Tables section at (100, 440) on xpath=//div[@class='element-group']//div[text()='Elements']/following::span[text
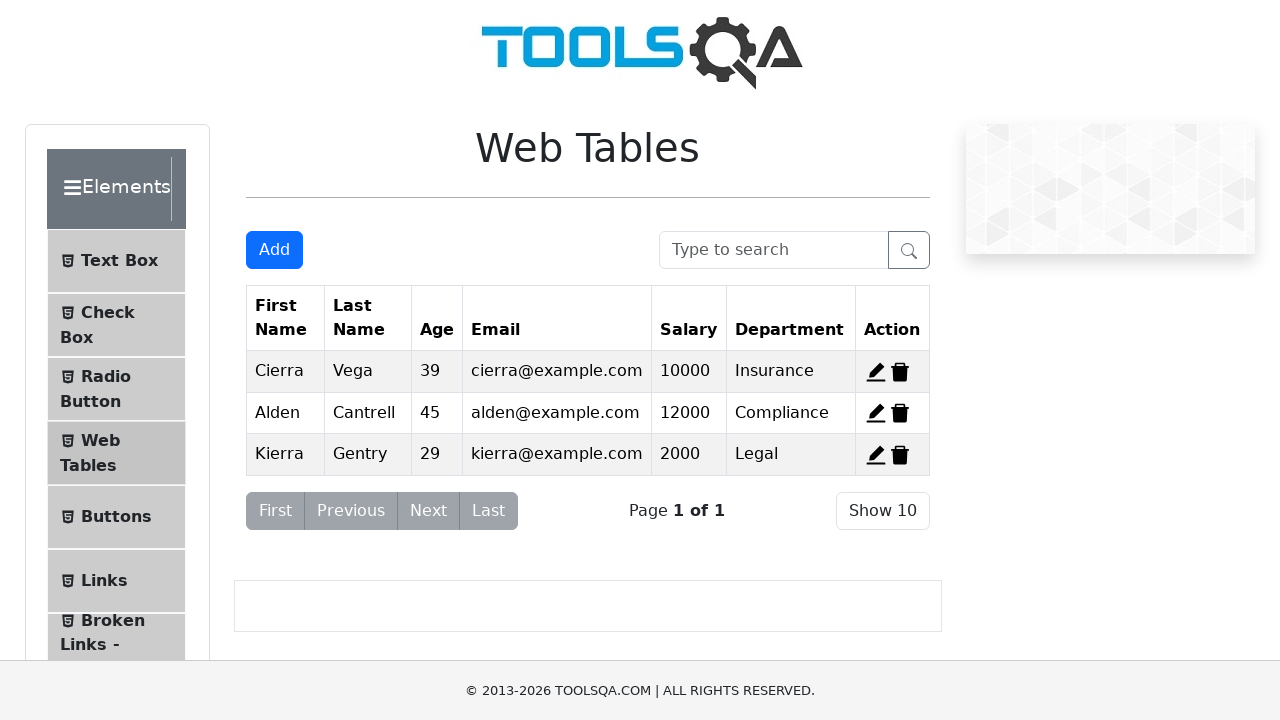

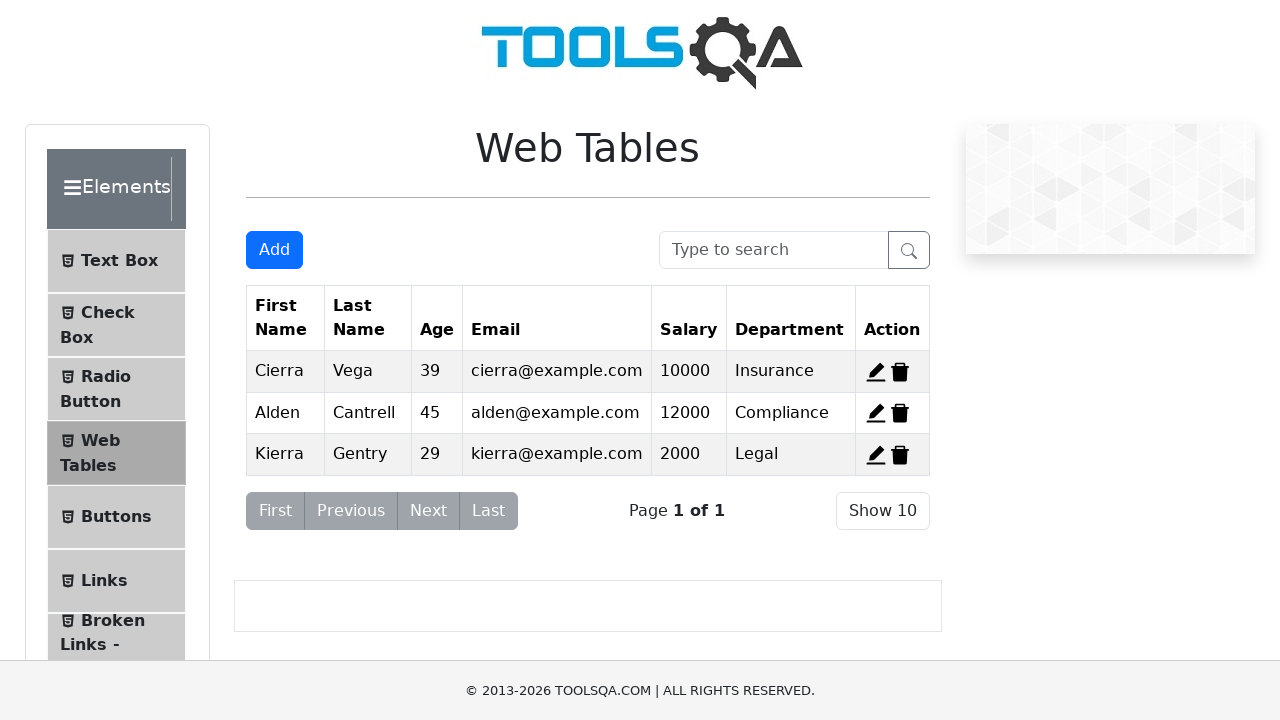